Selects a specific date in a date picker by clearing and entering a new date

Starting URL: https://demoqa.com/date-picker

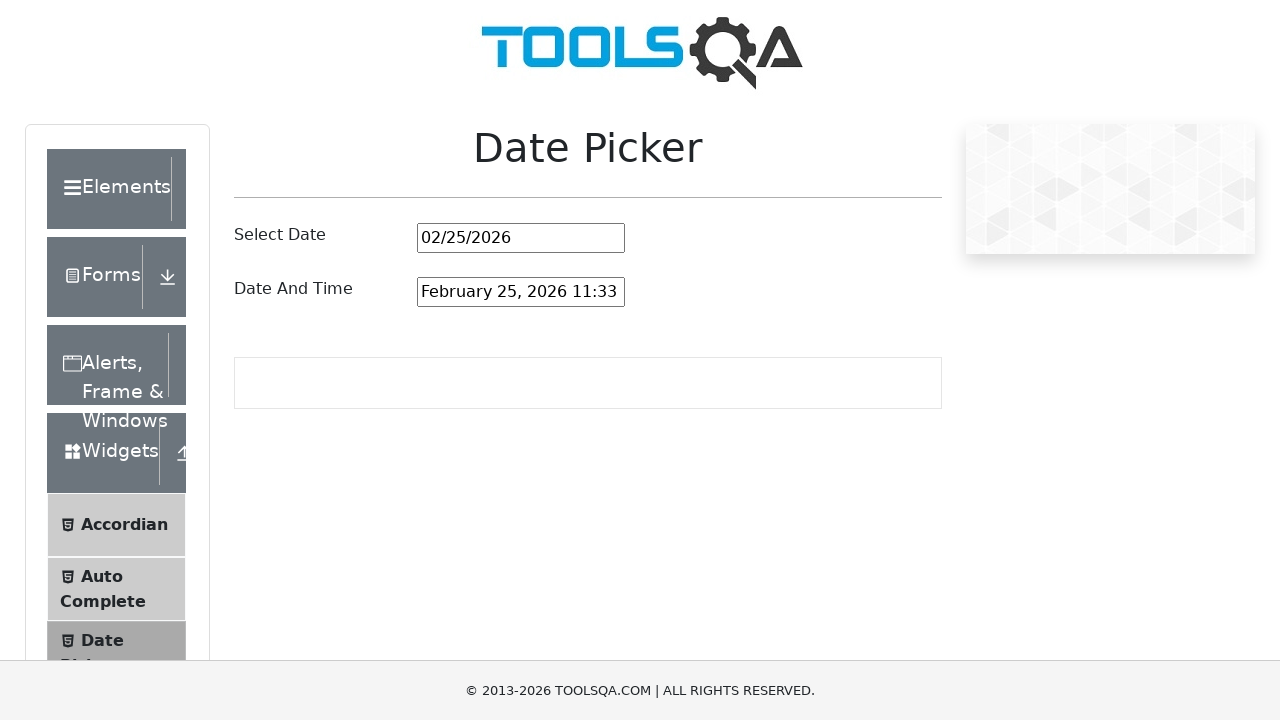

Clicked on date picker input field at (521, 238) on #datePickerMonthYearInput
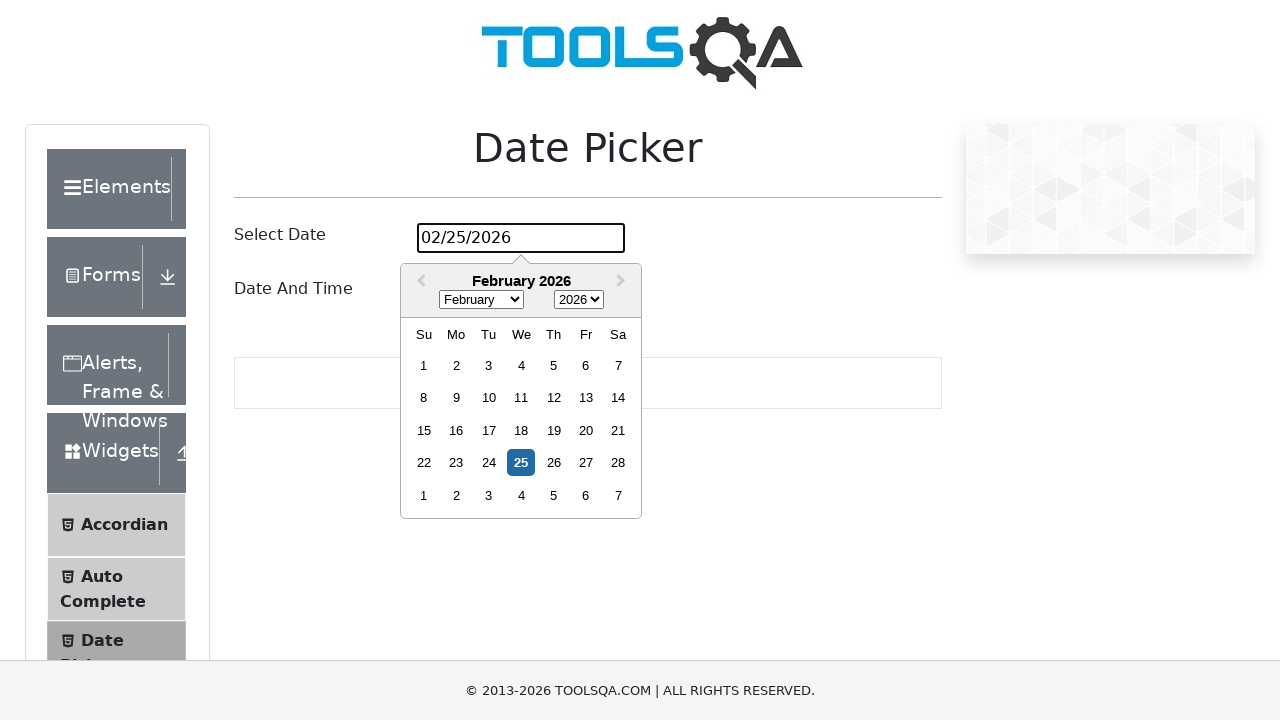

Selected all text in date picker field on #datePickerMonthYearInput
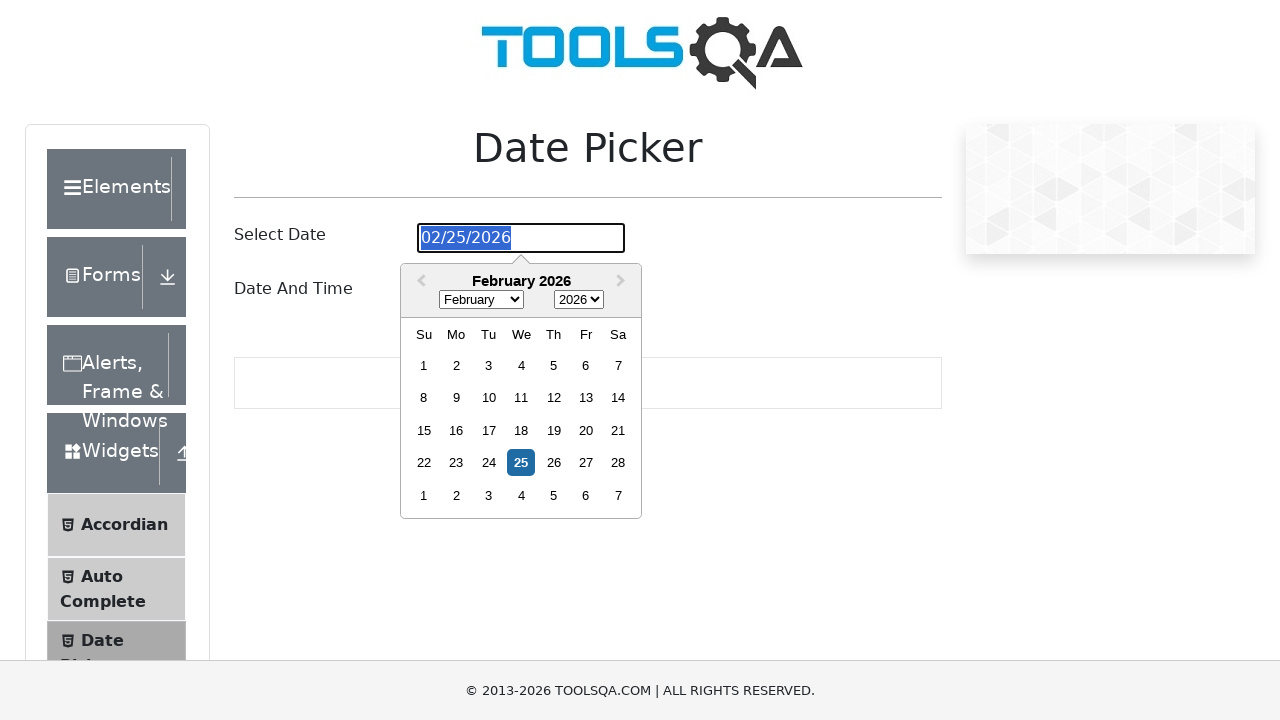

Entered date '02/14/2023' into date picker on #datePickerMonthYearInput
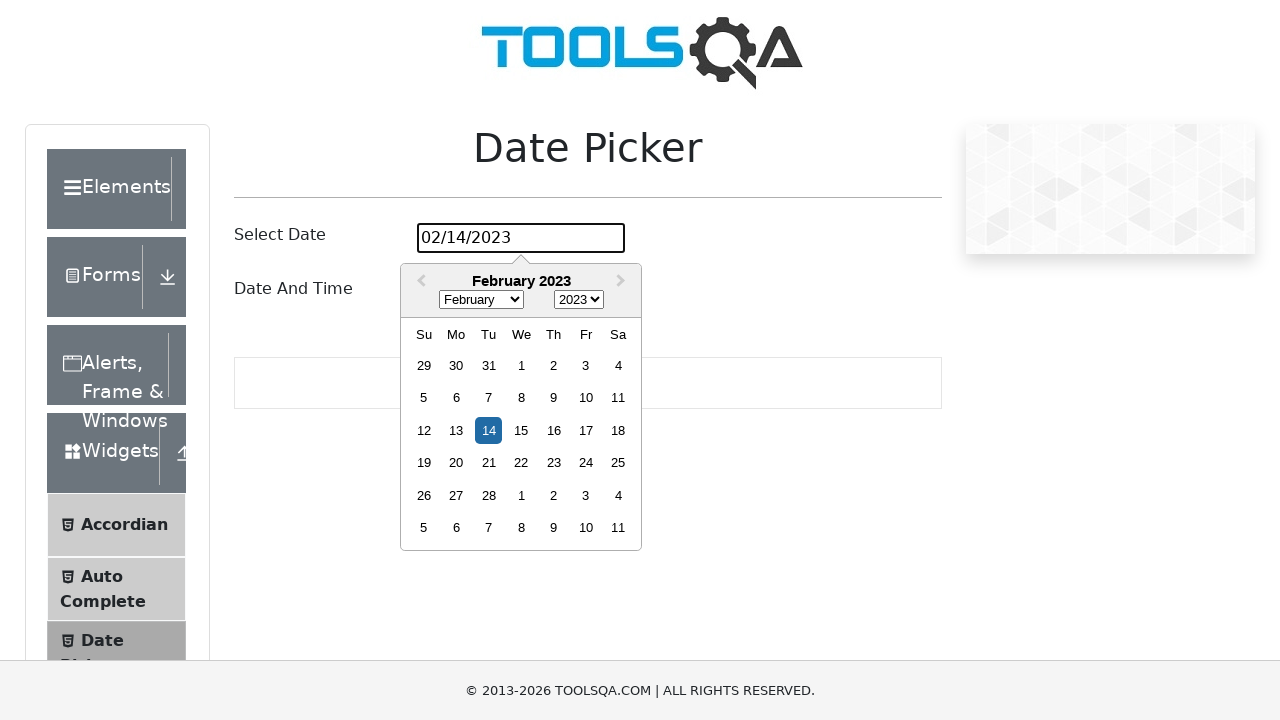

Pressed Enter to confirm date selection on #datePickerMonthYearInput
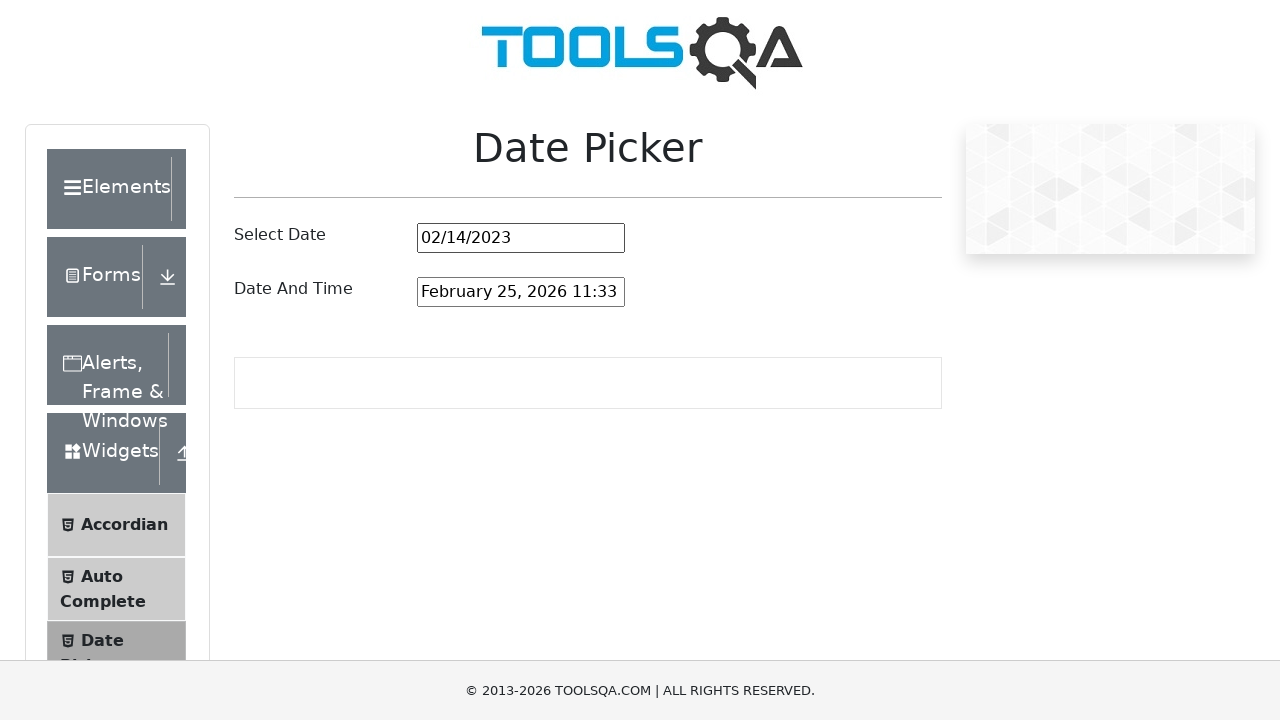

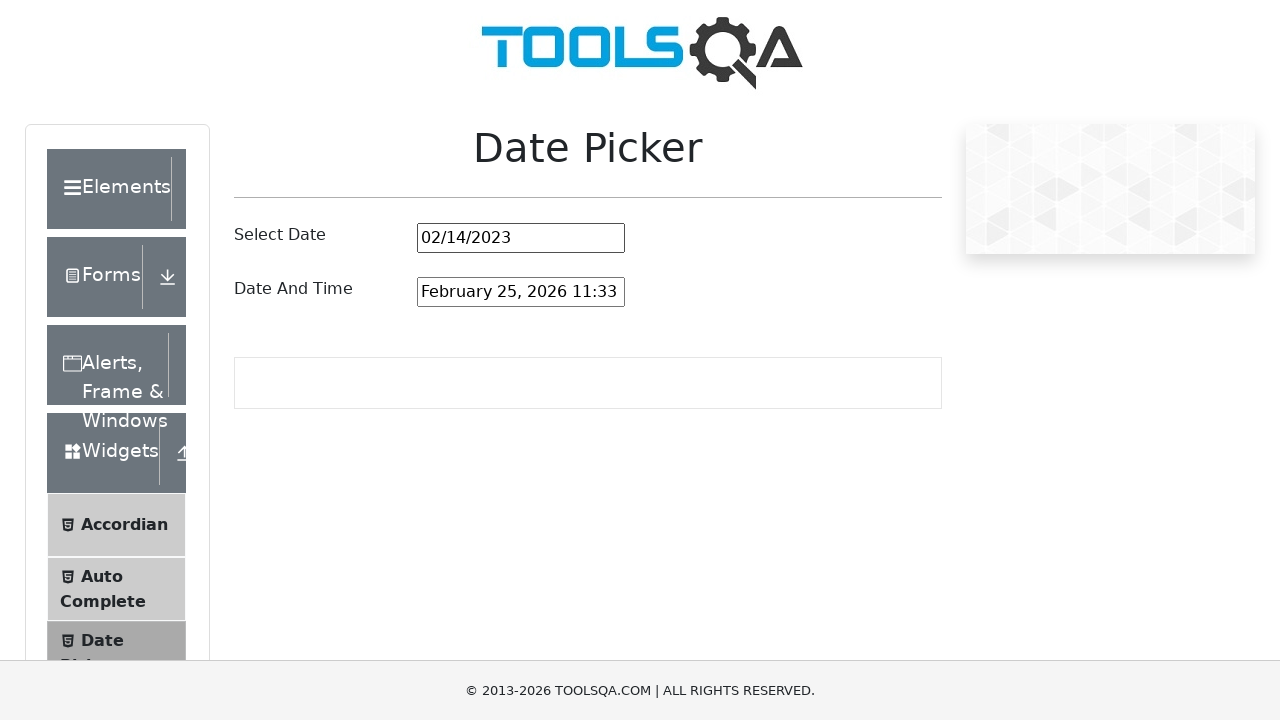